Tests a simple form by navigating to a GitHub Pages hosted form and clicking the submit button.

Starting URL: http://suninjuly.github.io/simple_form_find_task.html

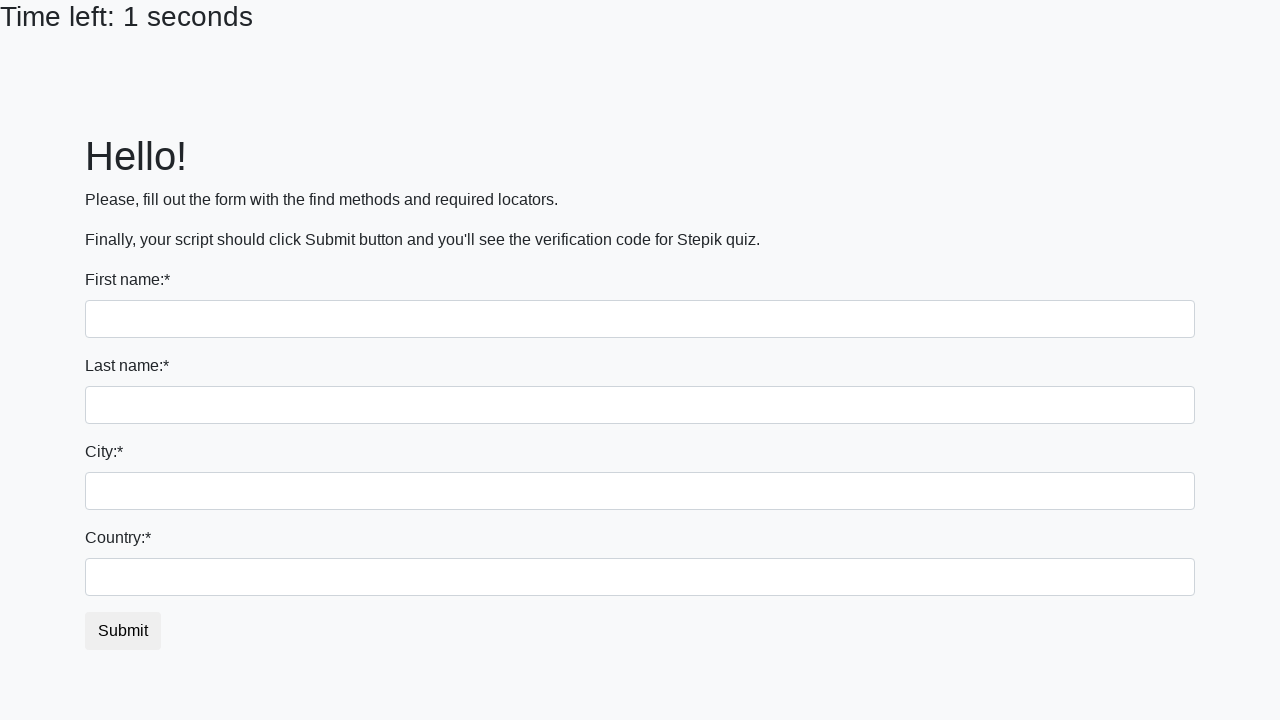

Clicked the submit button at (123, 631) on #submit_button
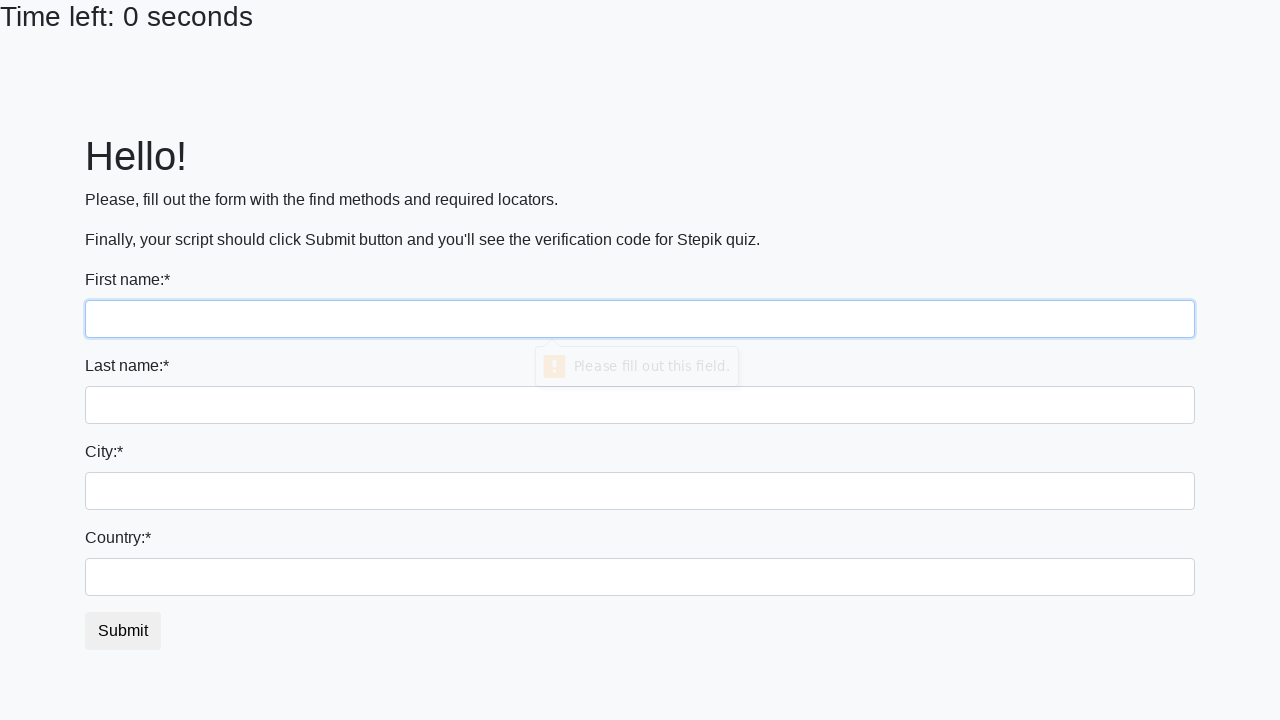

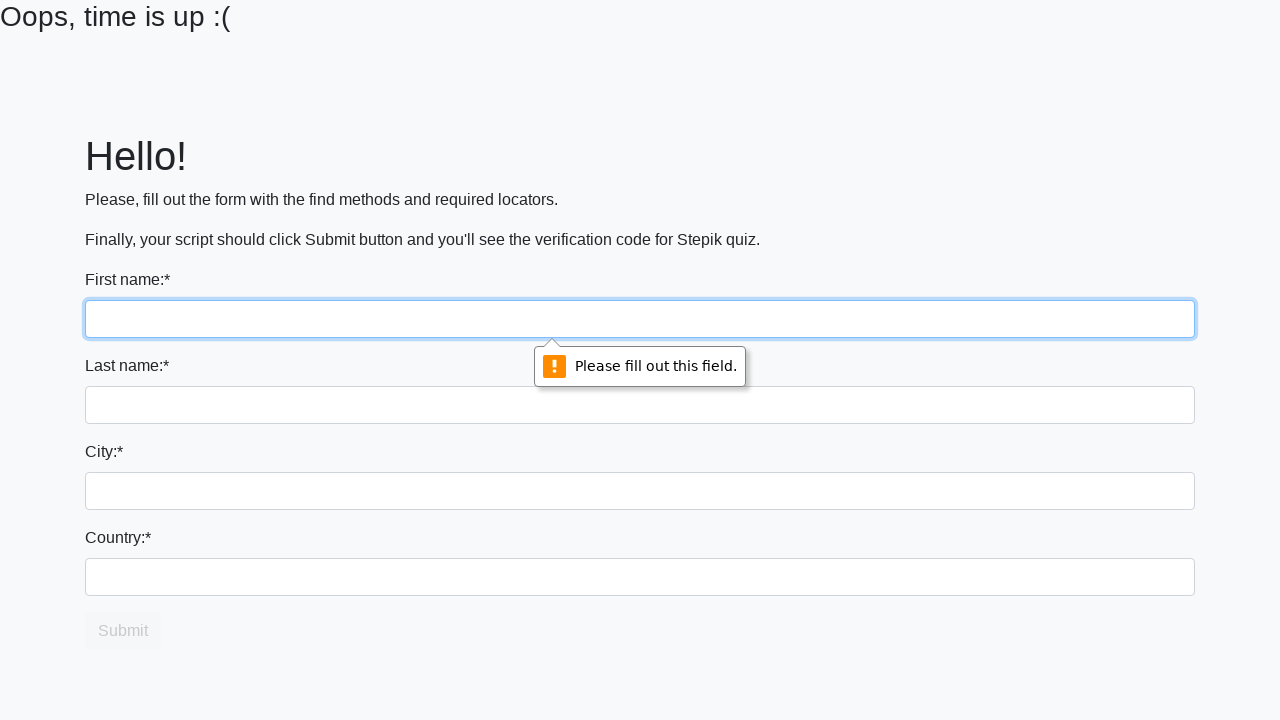